Tests fluent navigation pattern by navigating from the todo list page to the admin login page and verifying the URL endpoint

Starting URL: https://eviltester.github.io/simpletodolist/todolists.html

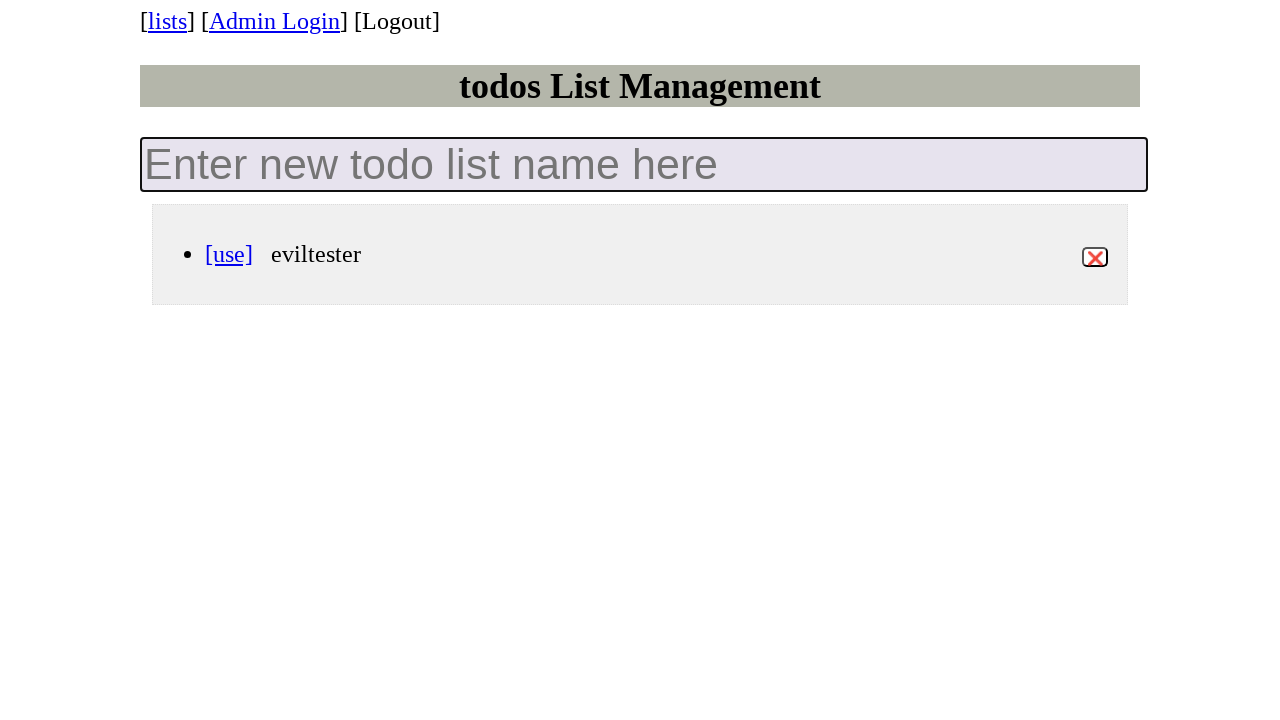

Navigated to admin login page
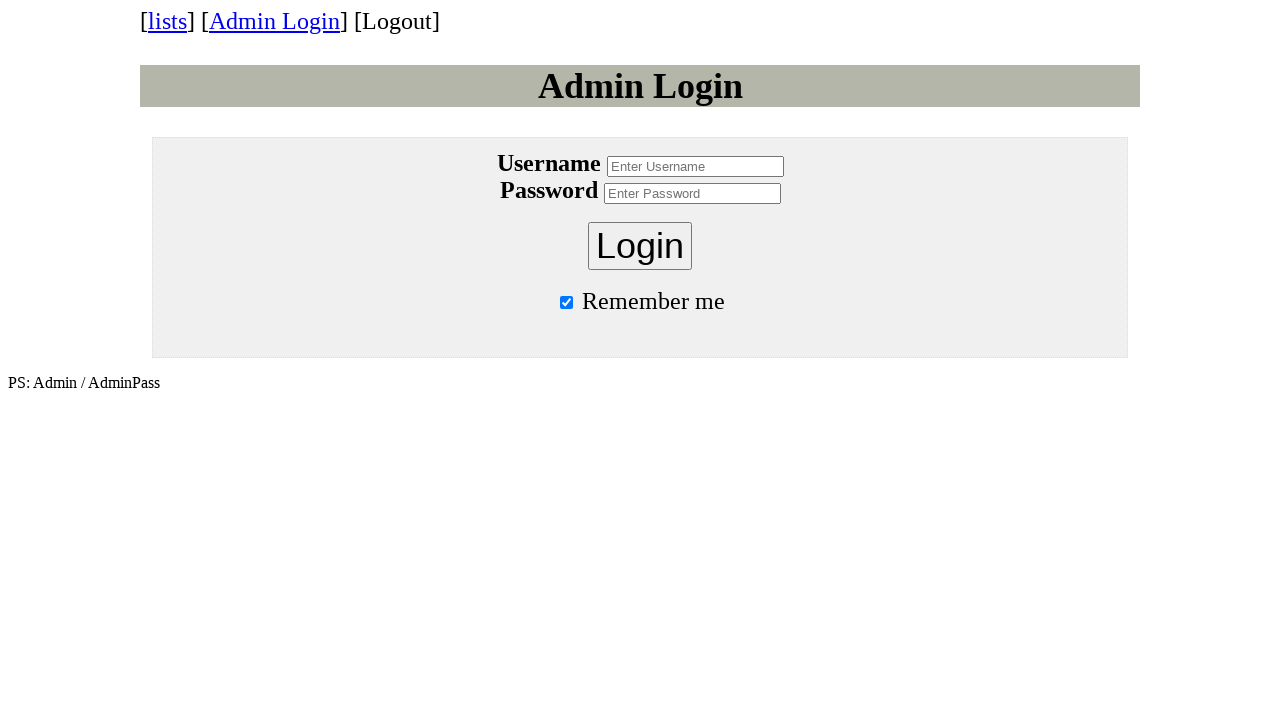

Verified URL ends with adminlogin.html
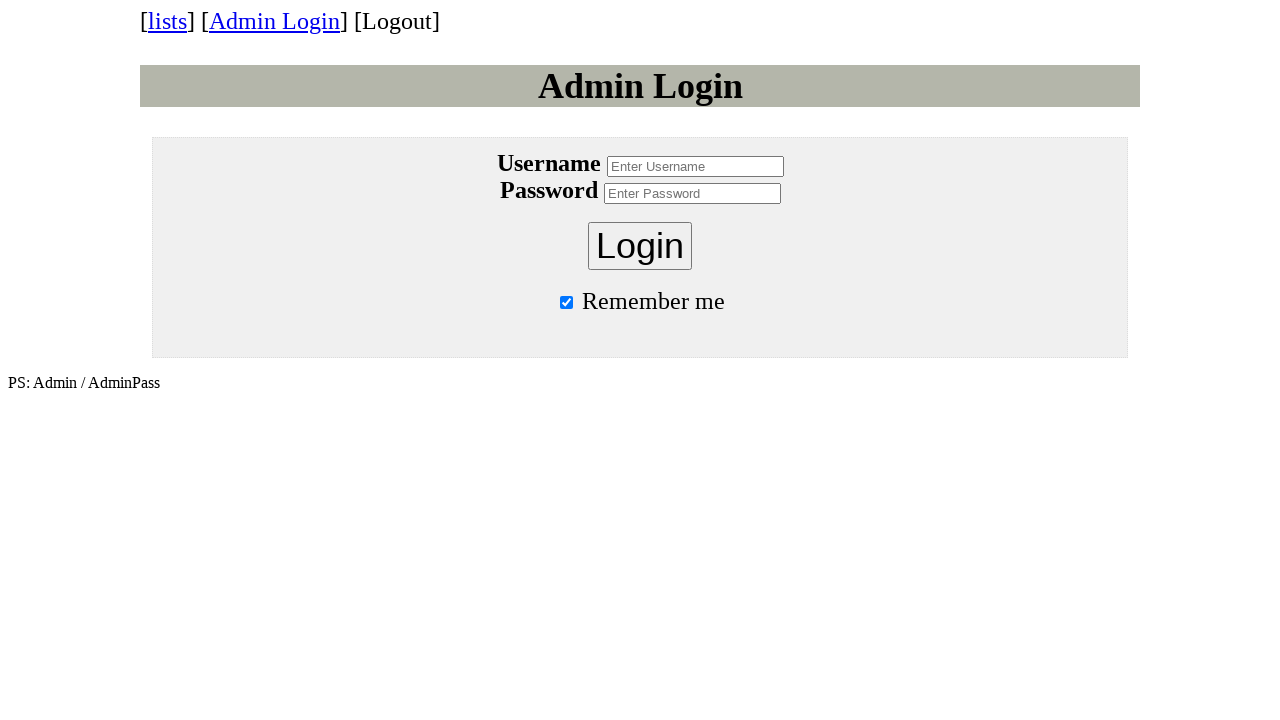

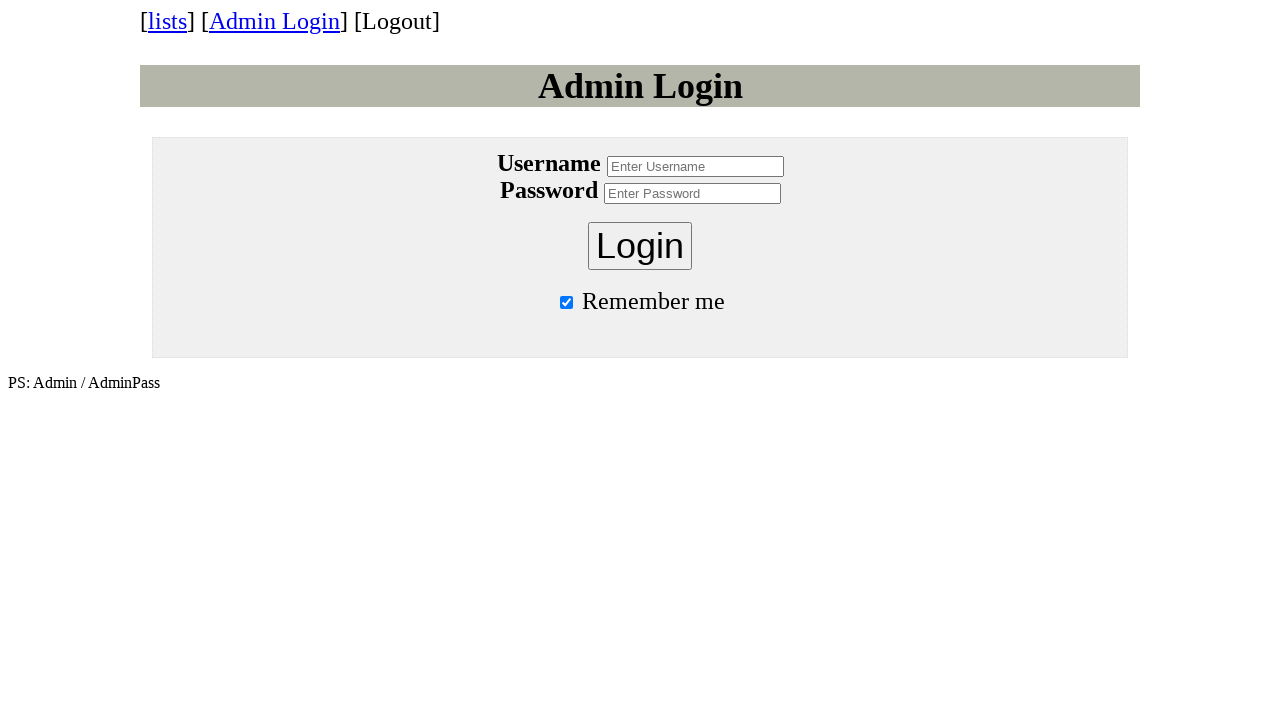